Solves a math captcha by extracting a value from an element attribute, calculating a result, and submitting a form with checkbox and radio button selections

Starting URL: http://suninjuly.github.io/get_attribute.html

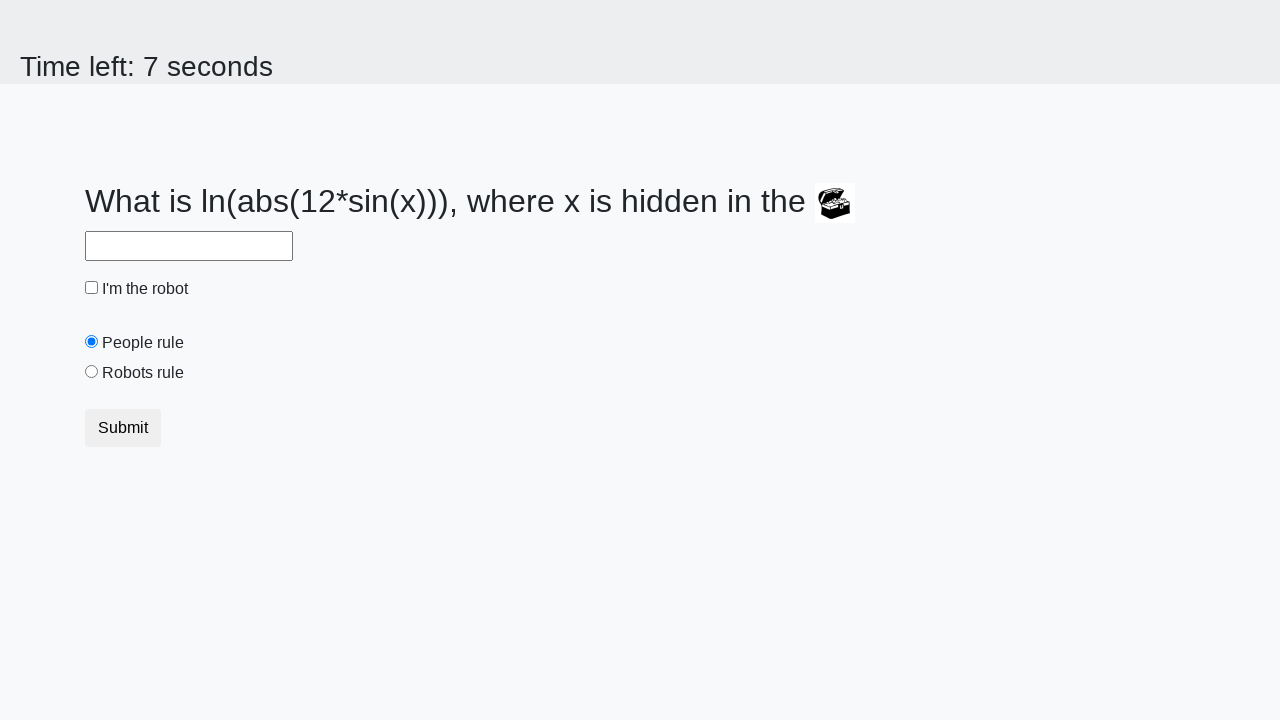

Extracted valuex attribute from treasure element
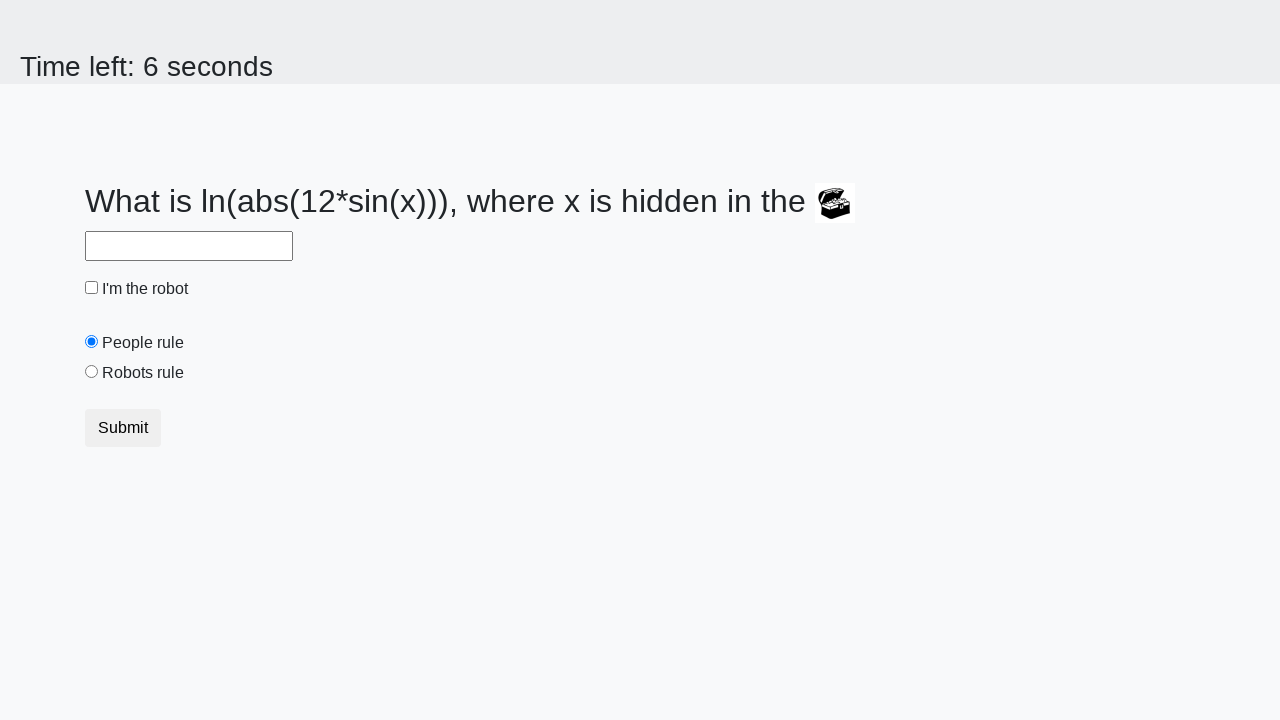

Calculated math result: log(abs(12*sin(712))) = 2.3897960199127106
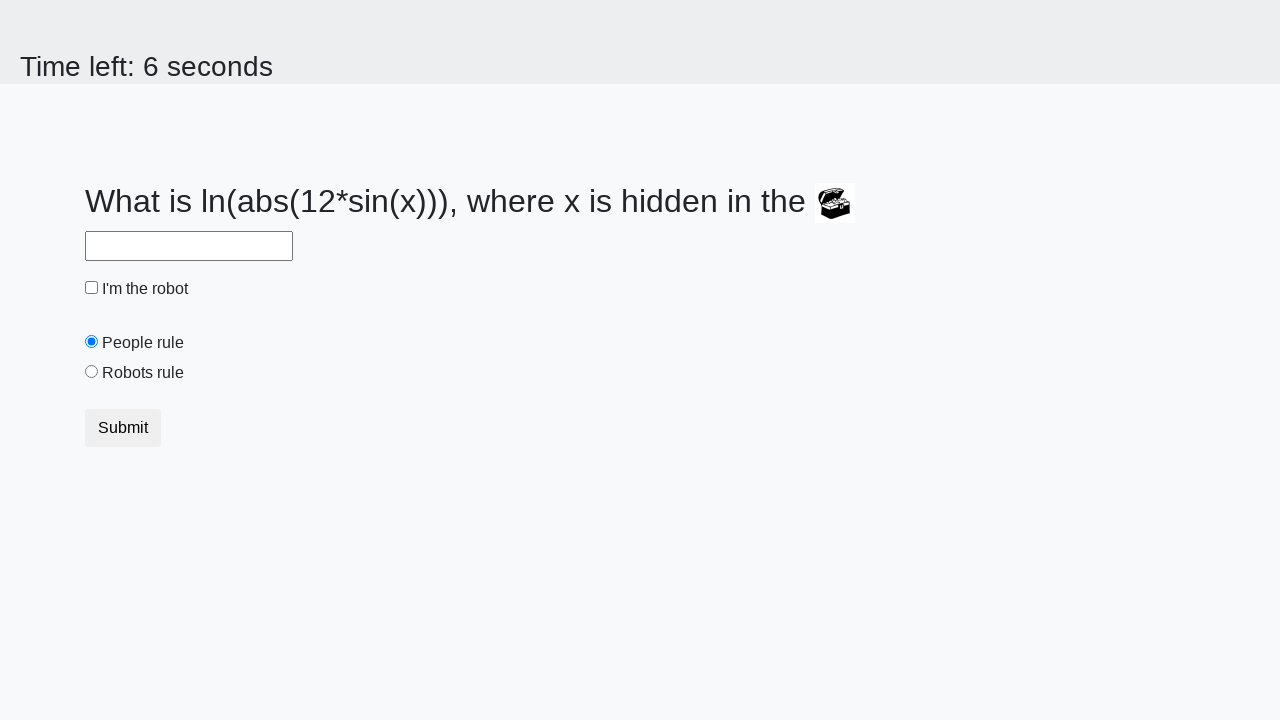

Filled answer field with calculated value 2.3897960199127106 on #answer
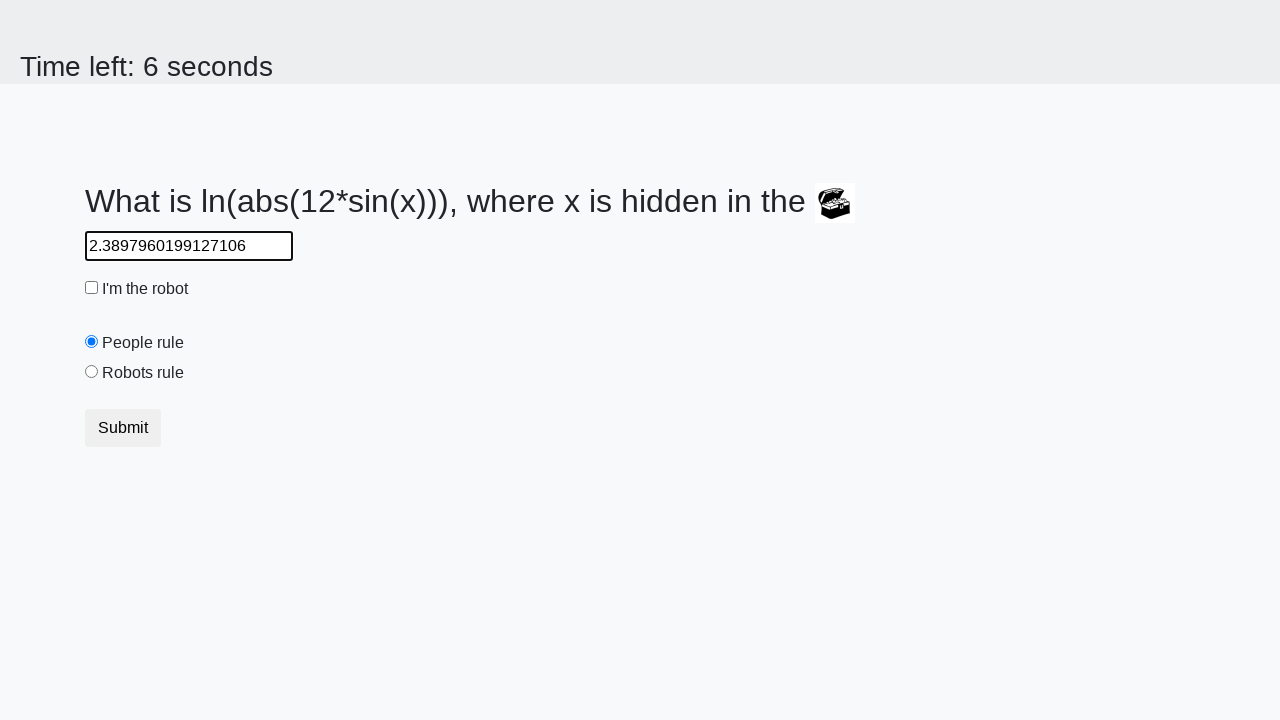

Checked the robot checkbox at (92, 288) on #robotCheckBox
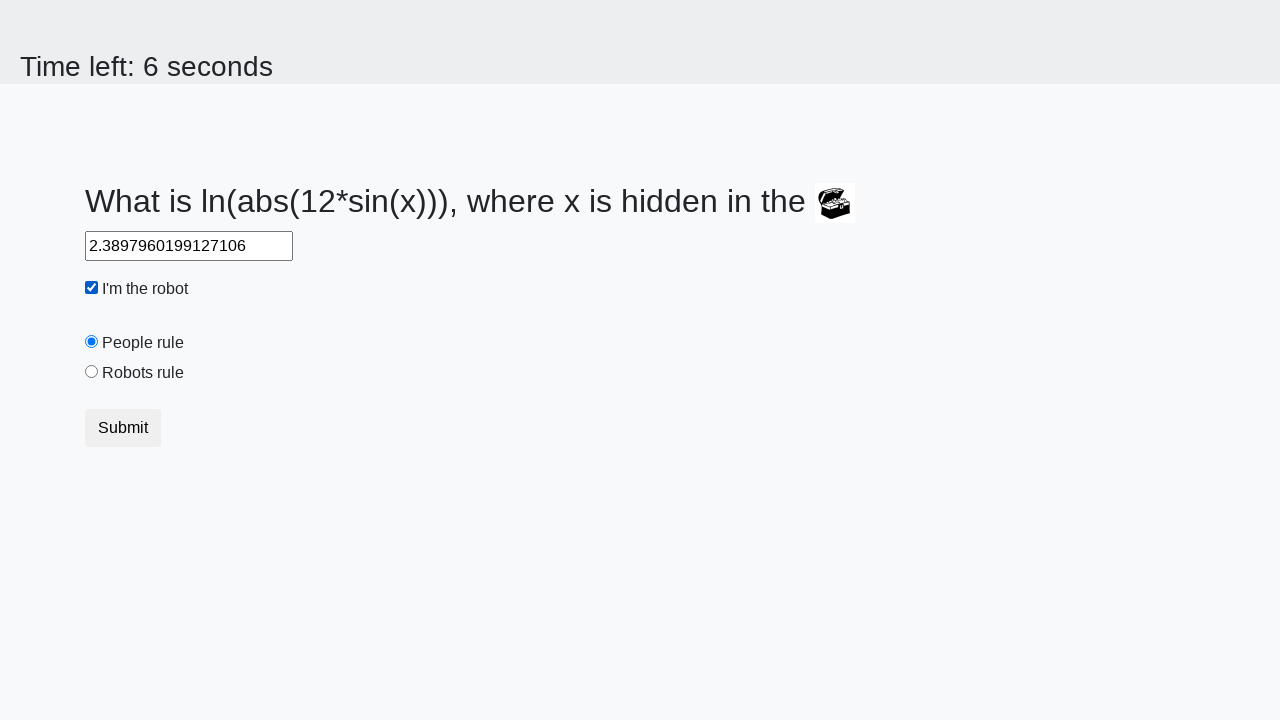

Selected the robots rule radio button at (92, 372) on #robotsRule
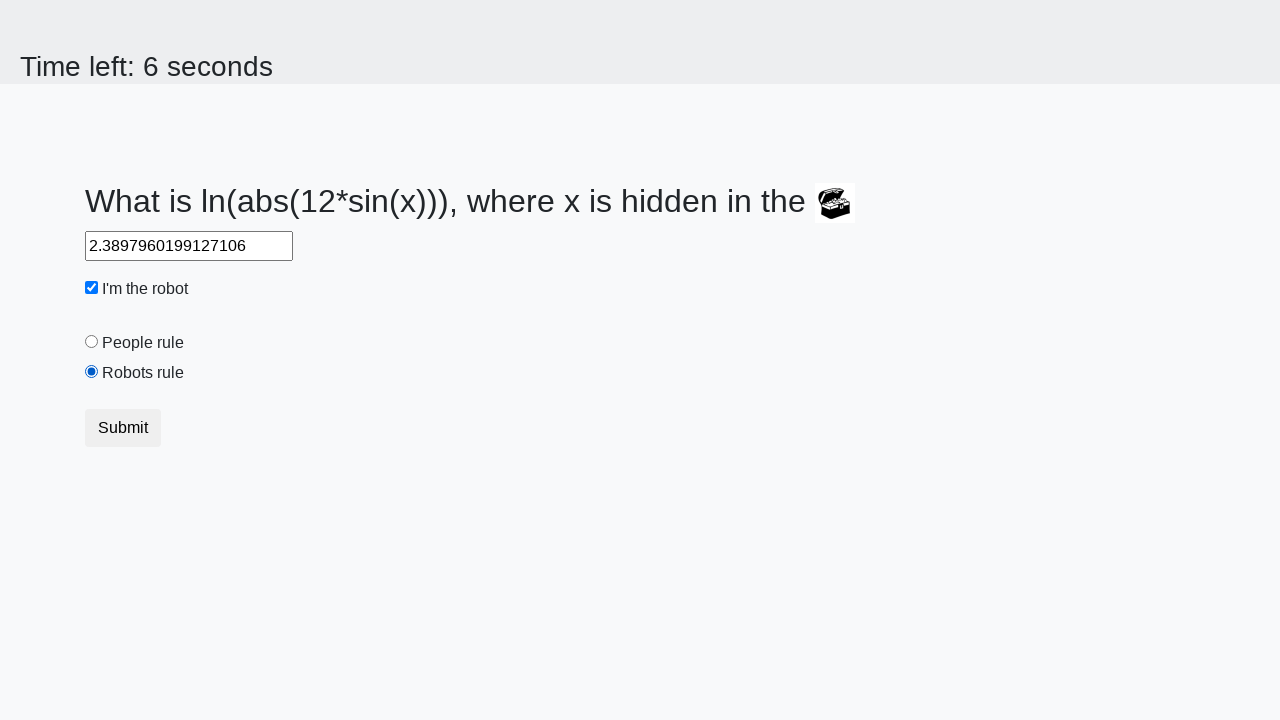

Submitted the form at (123, 428) on button:text('Submit')
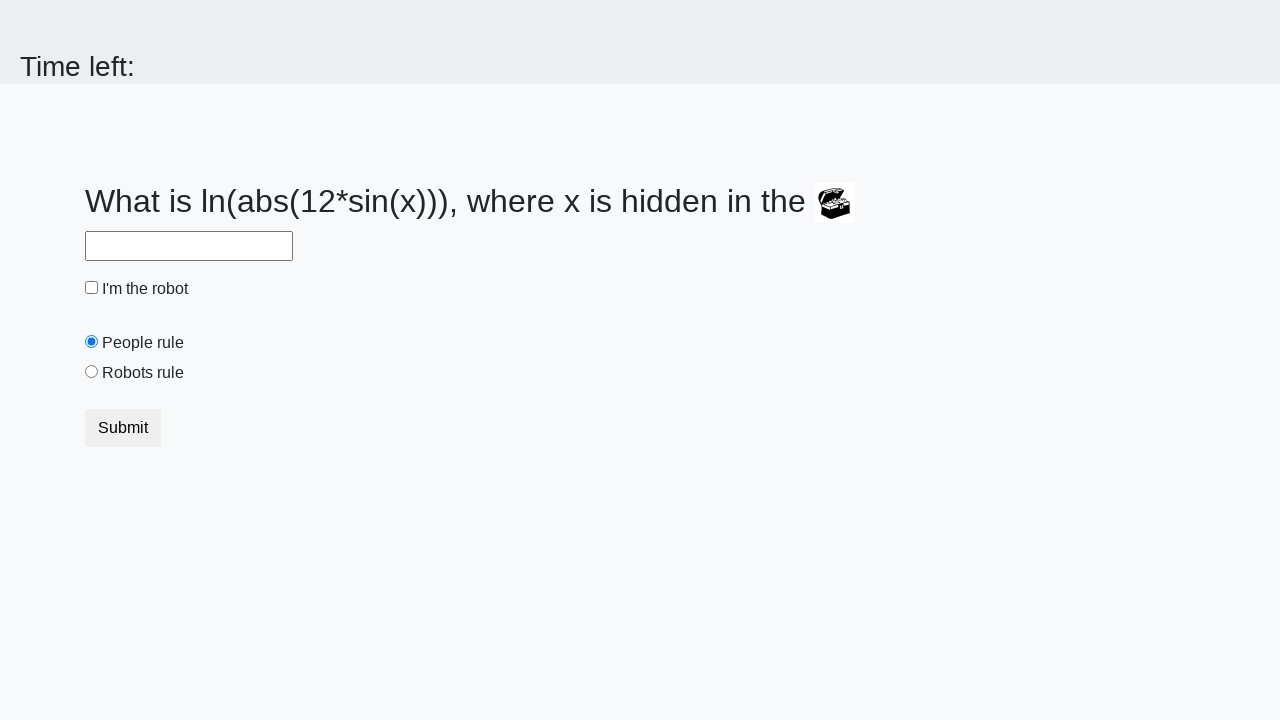

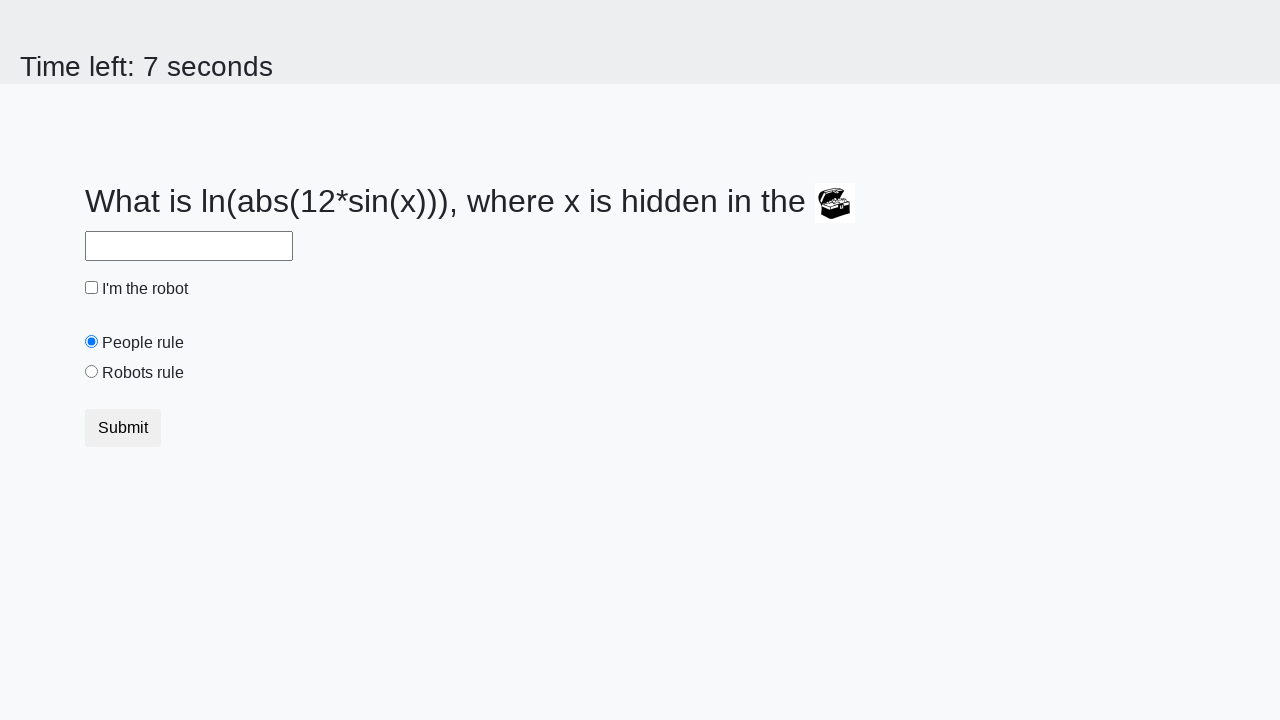